Tests the Python.org website by verifying the page title contains "Python", then performs a search for a term and verifies search results are displayed.

Starting URL: https://www.python.org

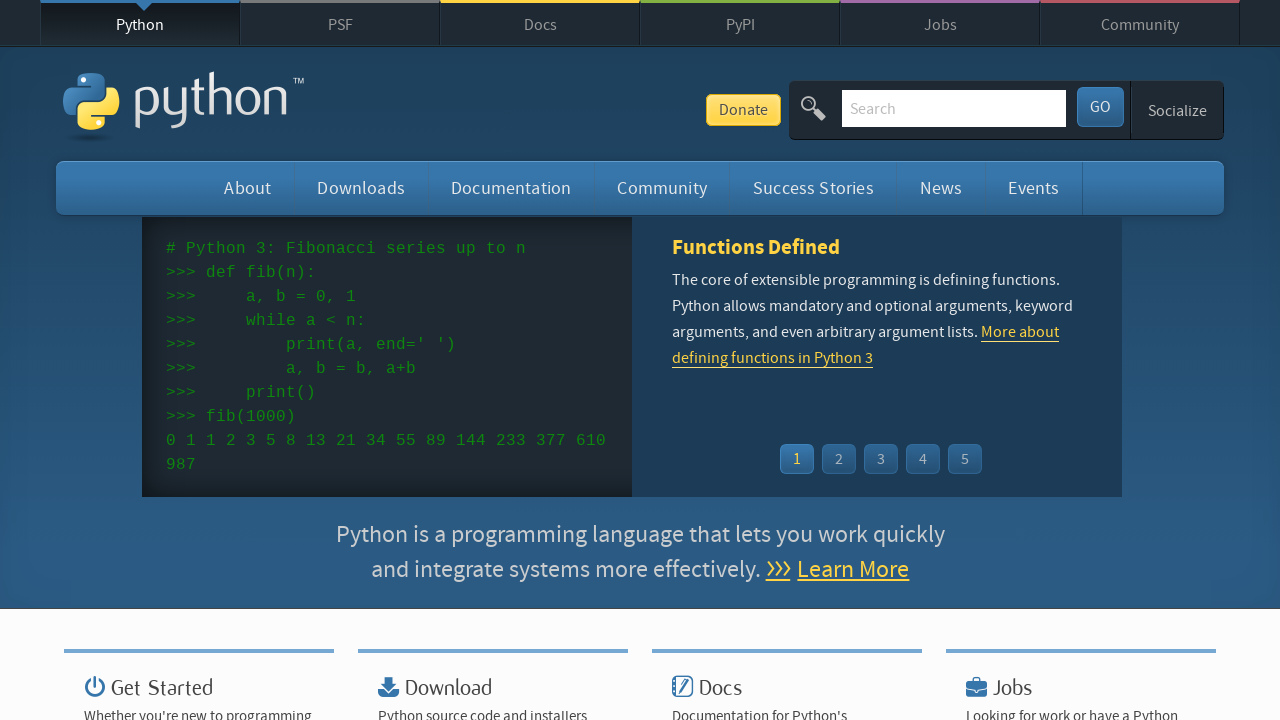

Verified page title contains 'Python'
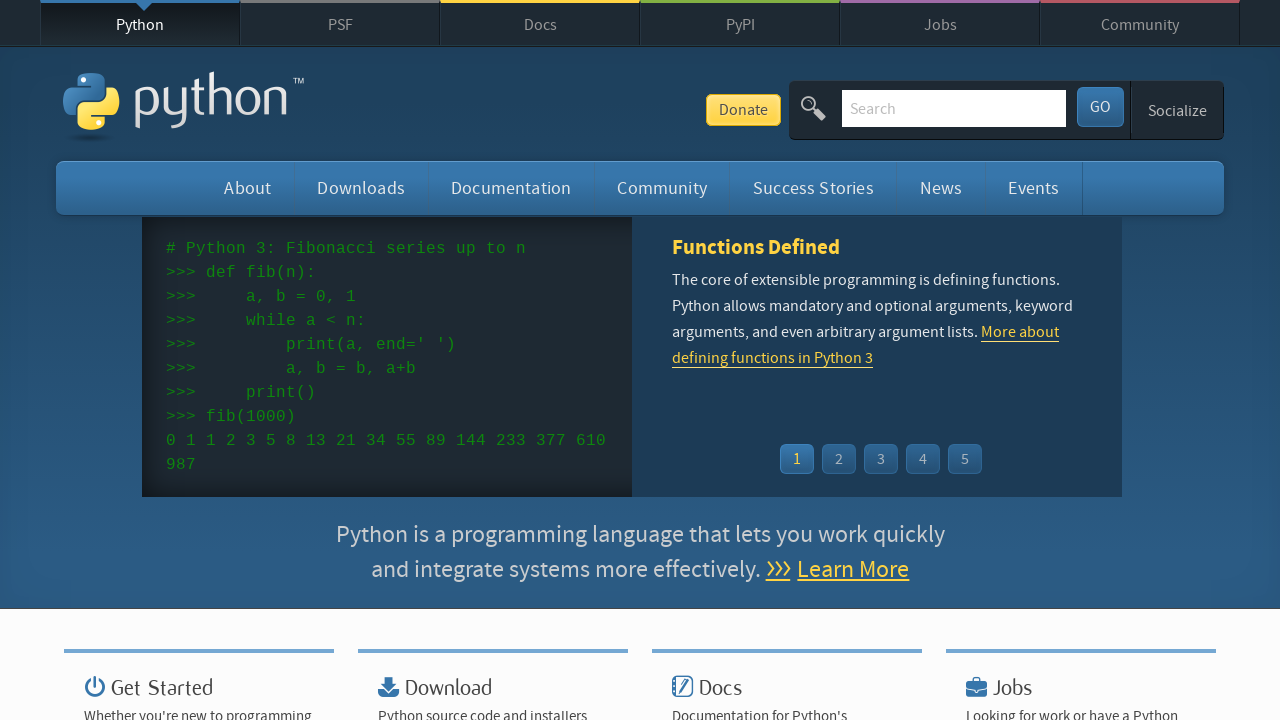

Cleared search input field on input[name='q']
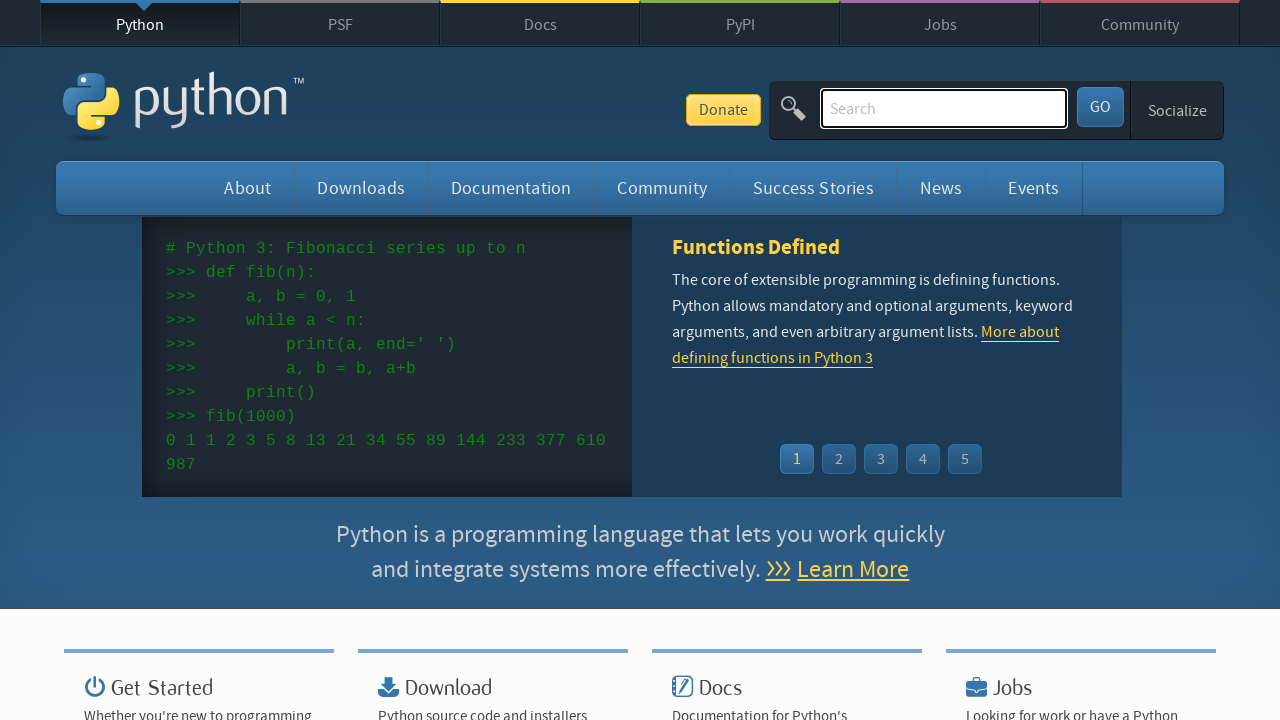

Filled search input with 'test' on input[name='q']
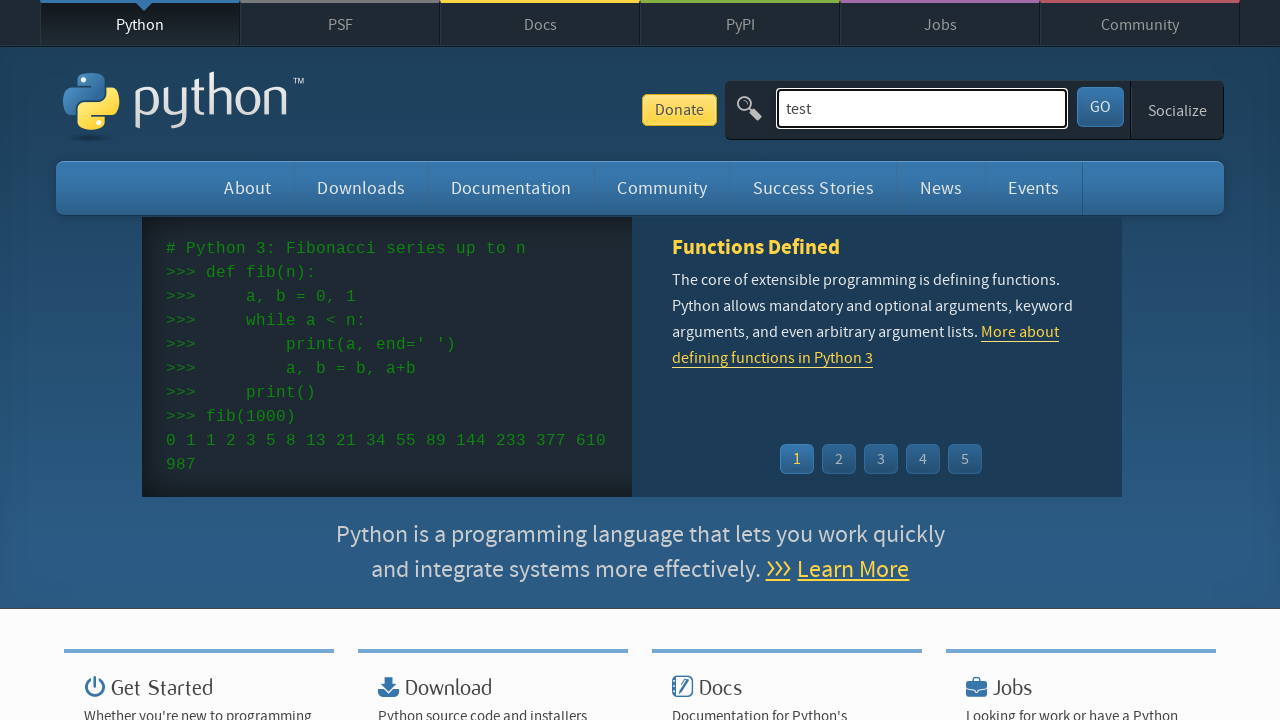

Pressed Enter to submit search on input[name='q']
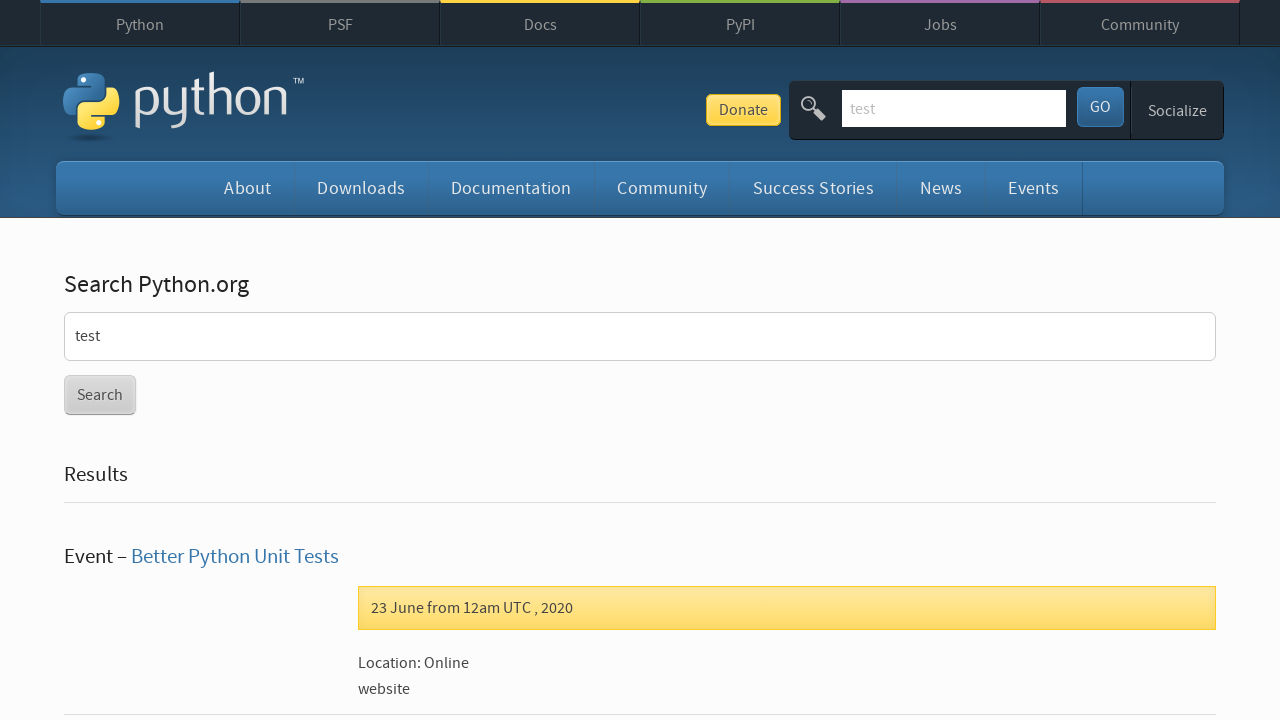

Waited for page to reach network idle state
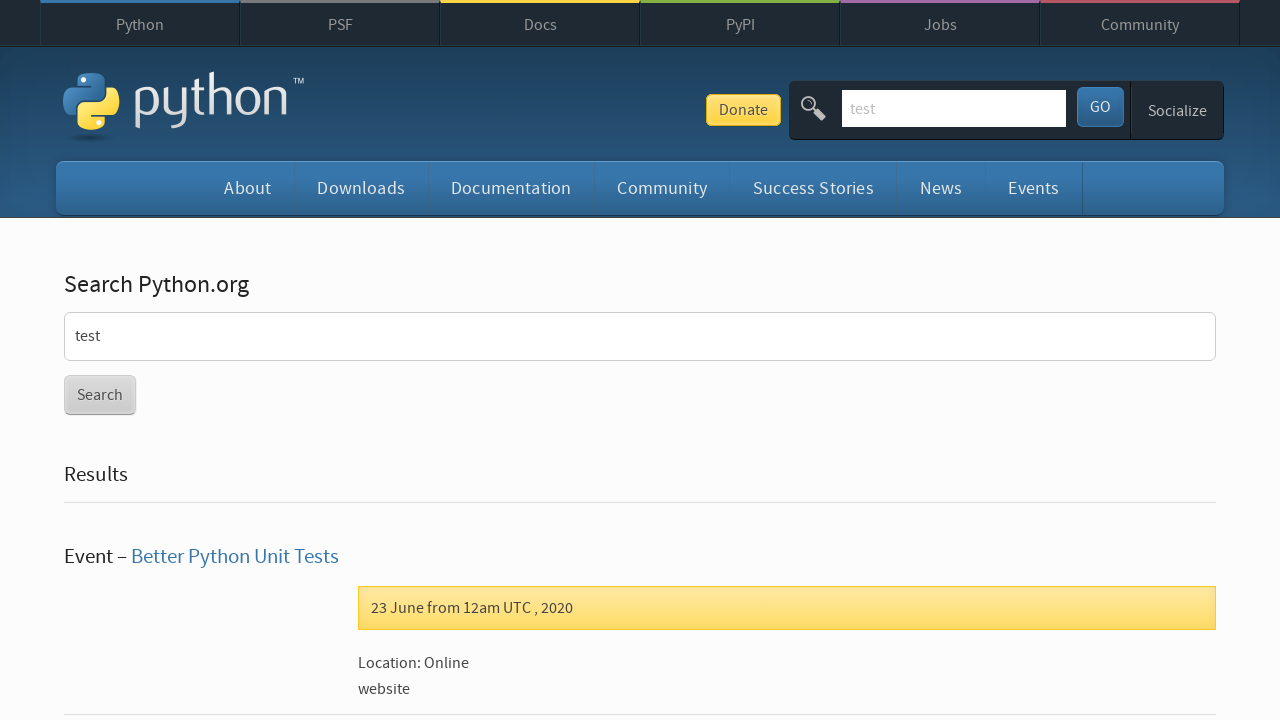

Verified 'No results found' message is not present
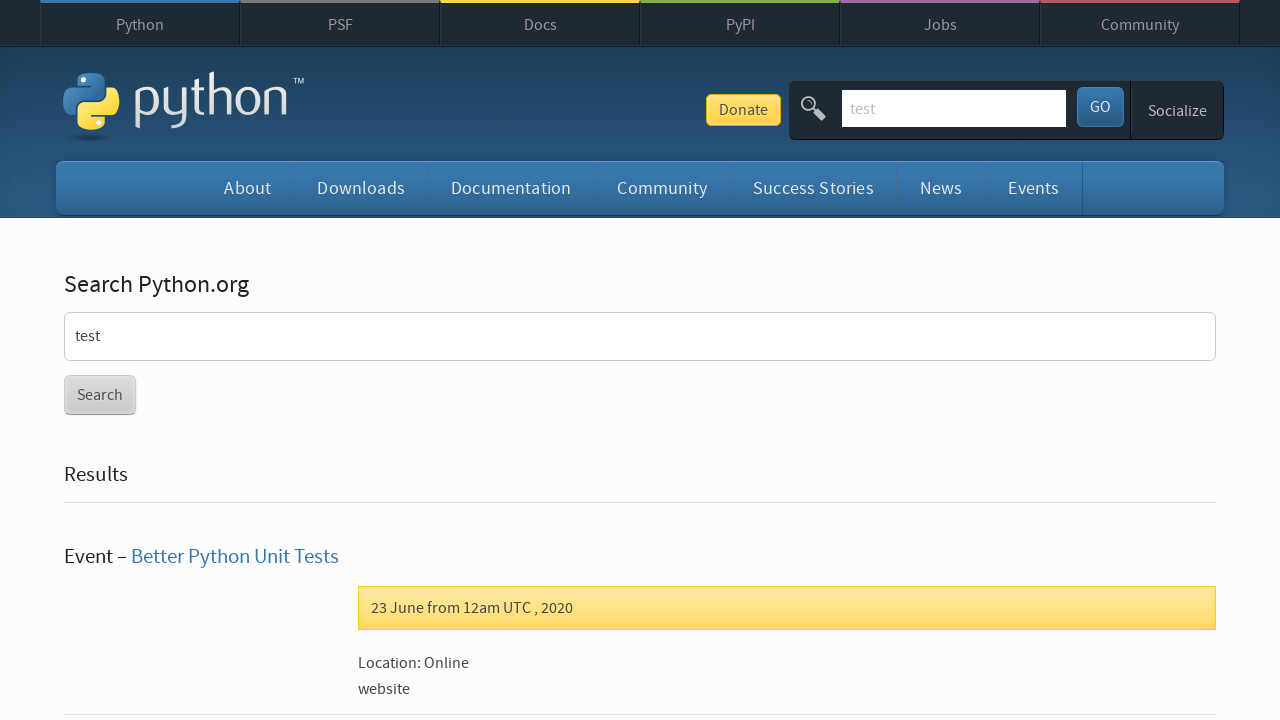

Verified search term 'test' is present in results
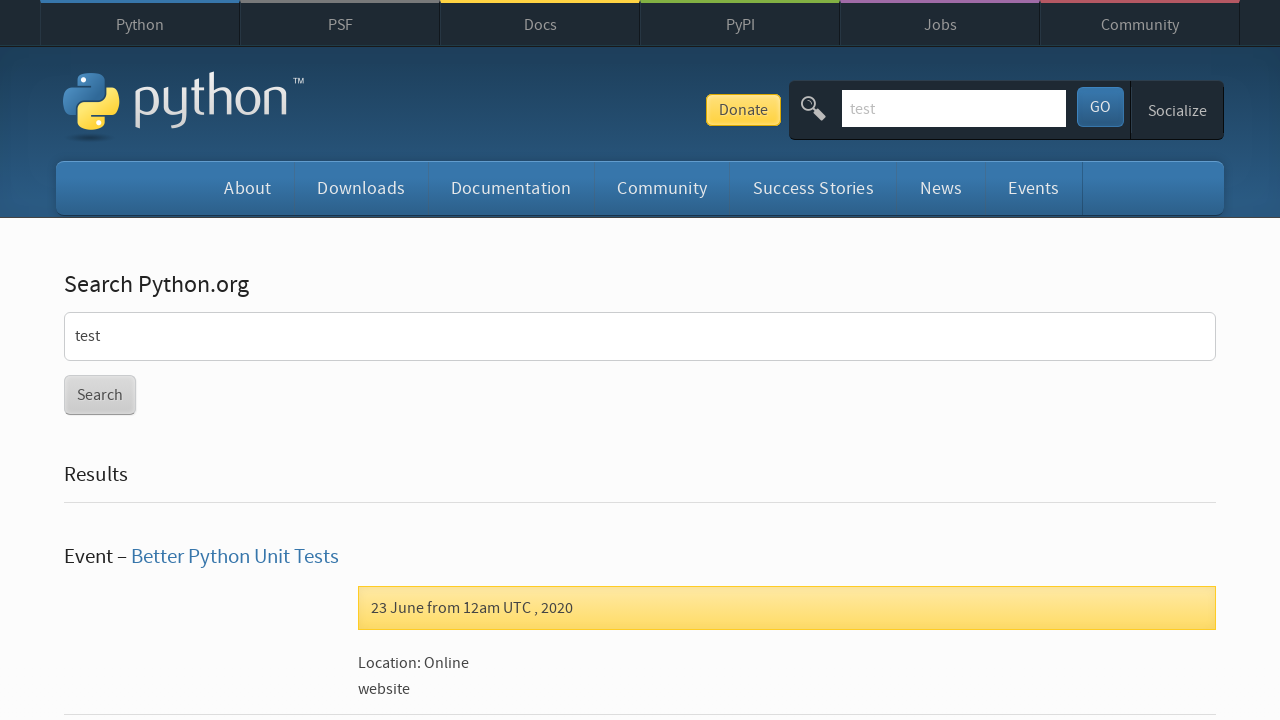

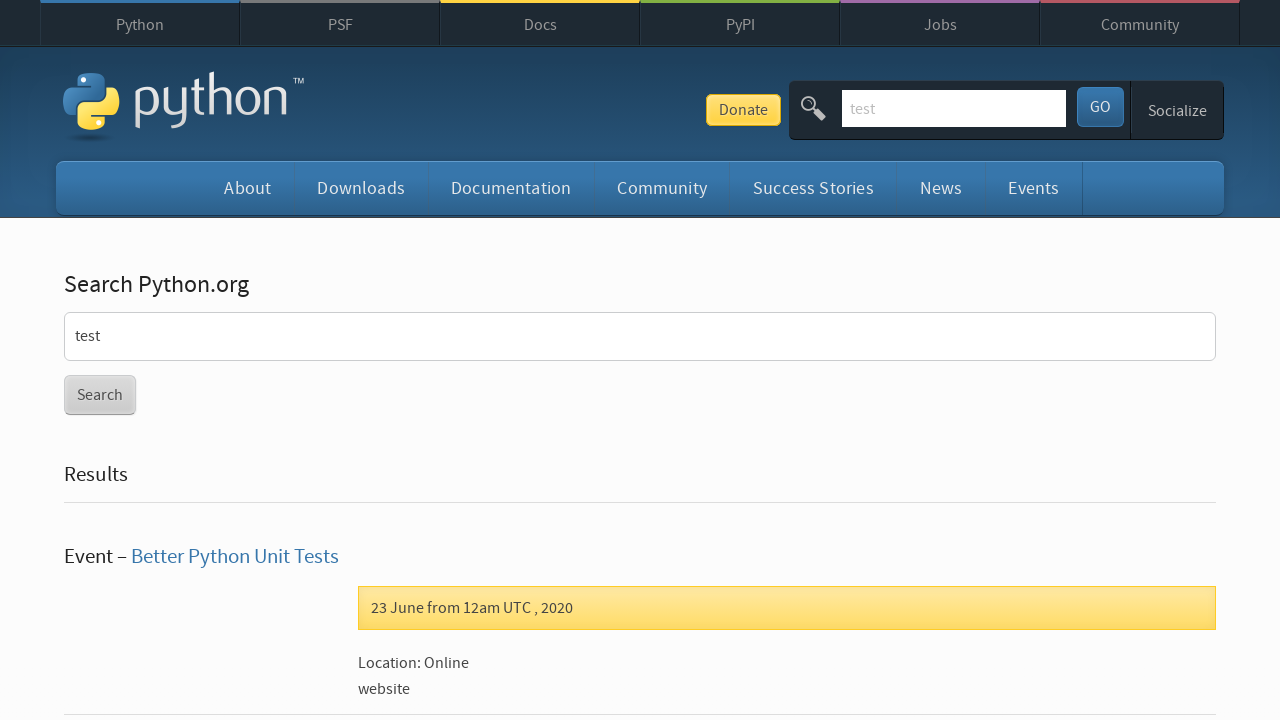